Tests dynamic loading with explicit wait on second example - clicks Start and waits for finish element to display

Starting URL: http://the-internet.herokuapp.com/dynamic_loading/2

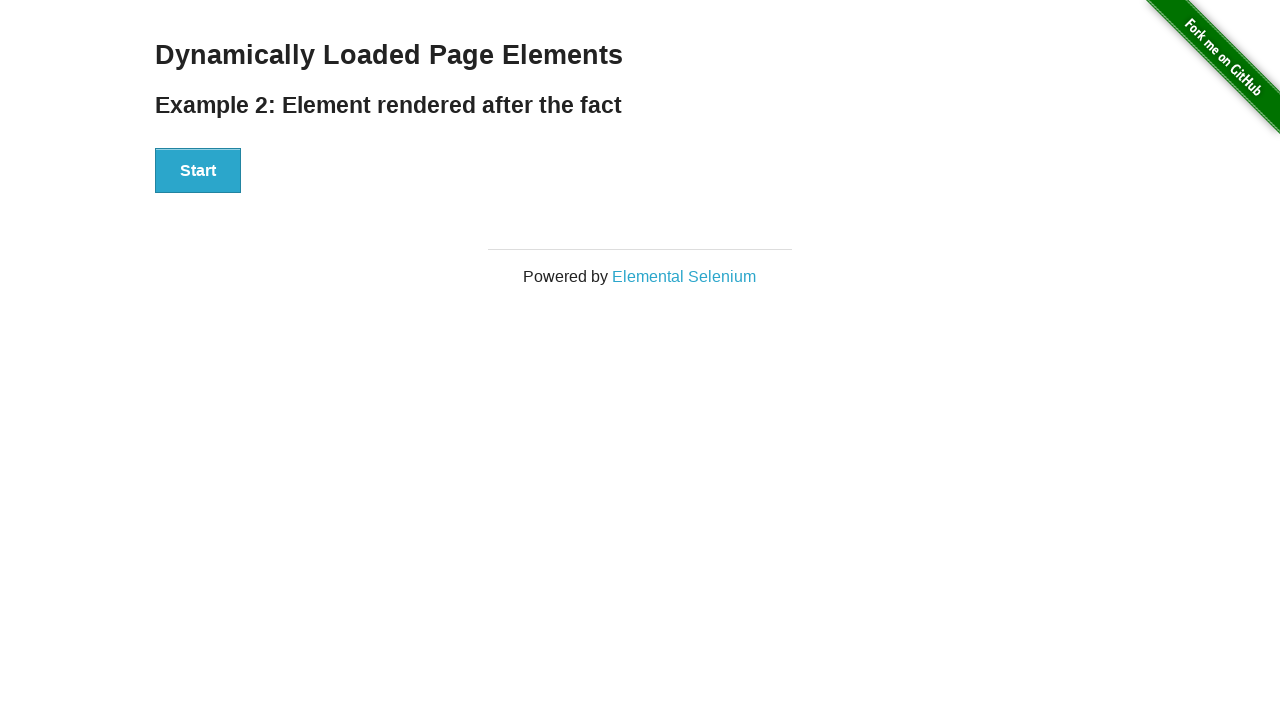

Clicked Start button to initiate dynamic loading at (198, 171) on #start button
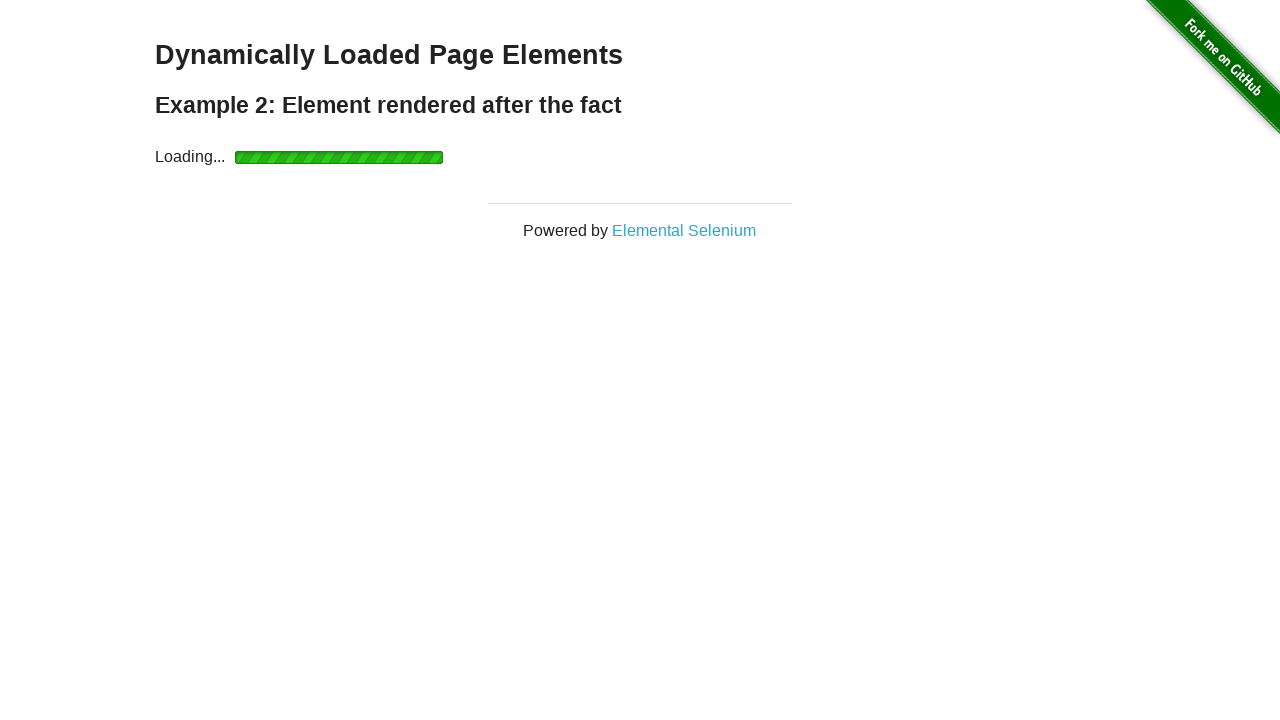

Waited for finish element to be visible with explicit timeout
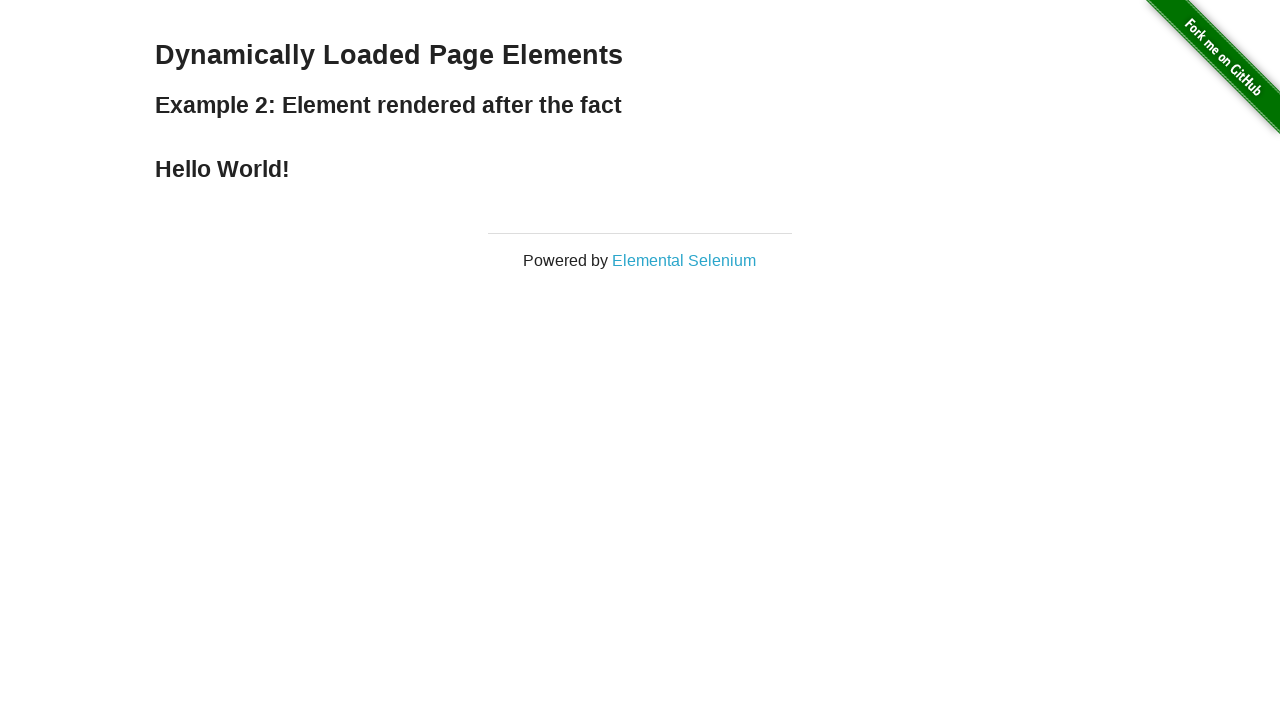

Verified finish element displays 'Hello World!' text
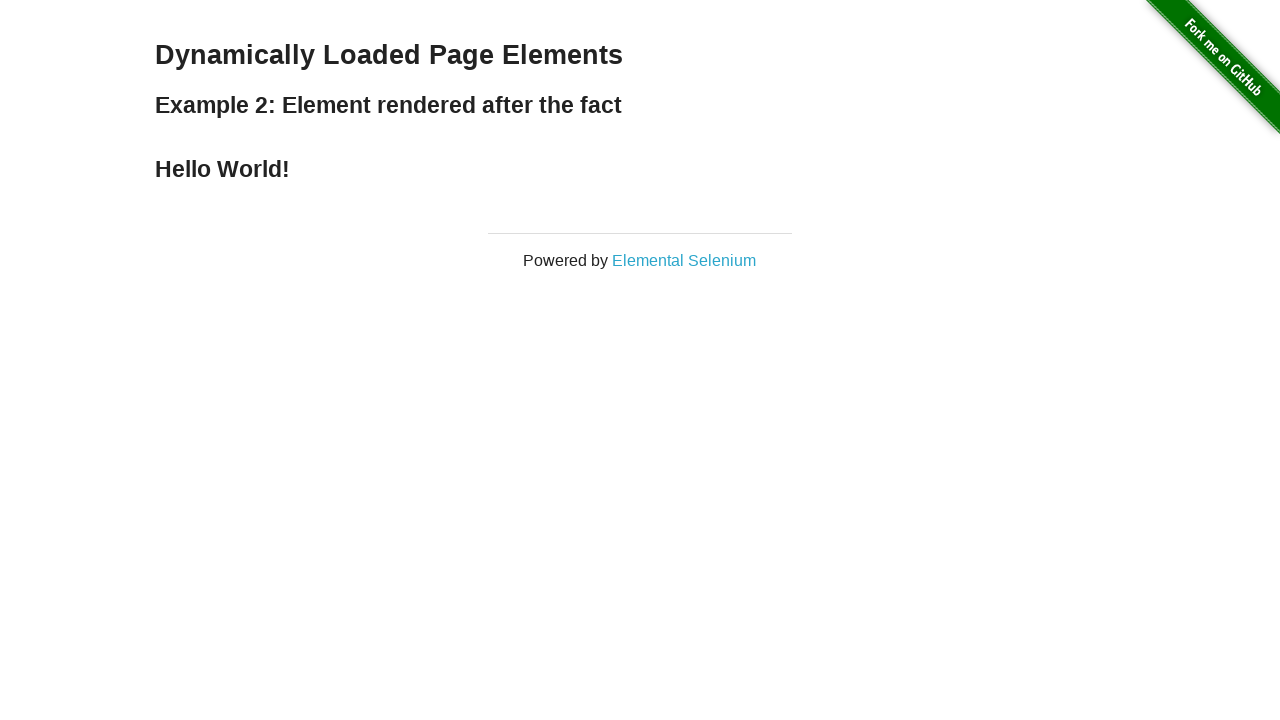

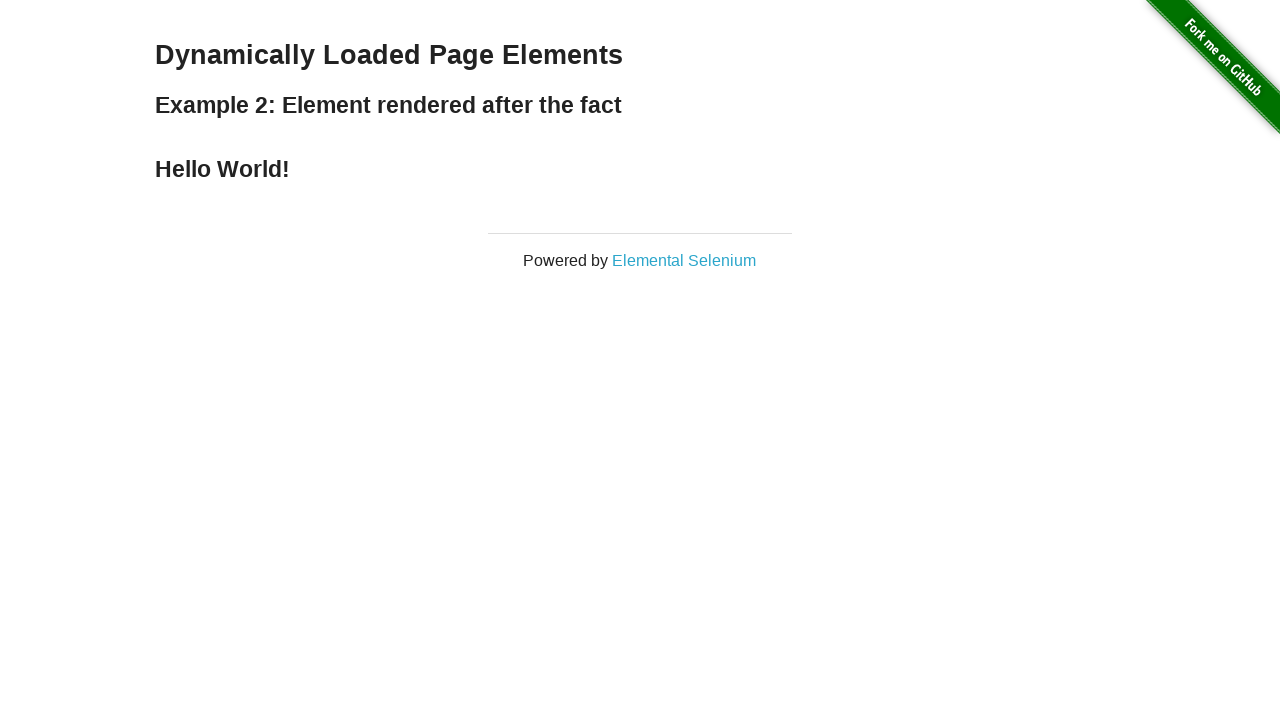